Tests explicit wait functionality by waiting for elements to be visible/clickable, then interacting with a name input field, Wikipedia search input, and a start button on a test automation practice site.

Starting URL: https://testautomationpractice.blogspot.com/

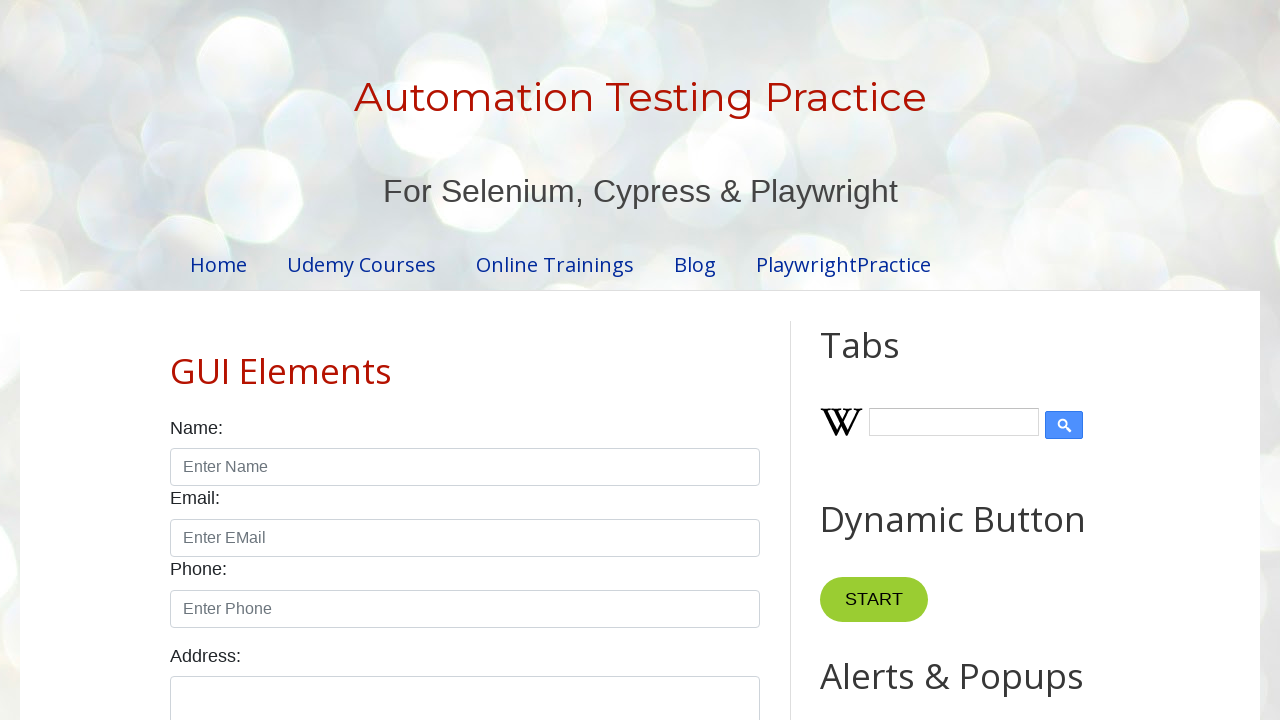

Waited for name input field to be visible
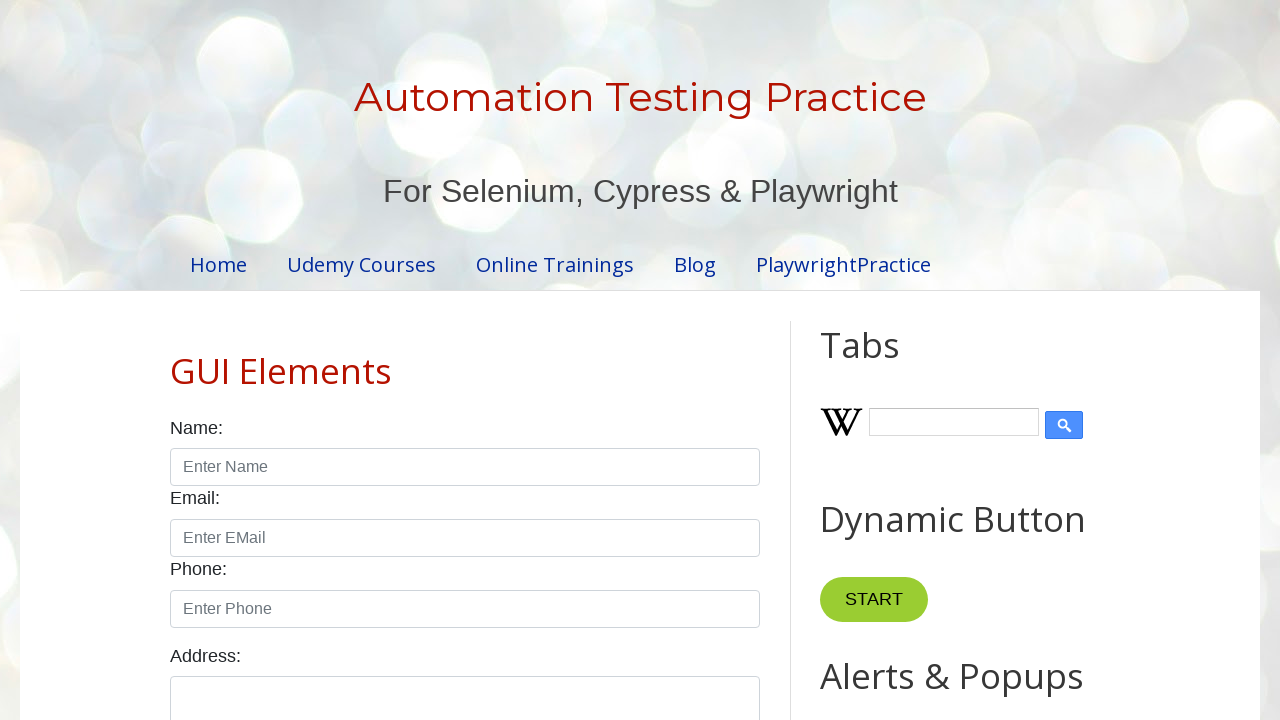

Clicked on the name input field at (465, 467) on #name
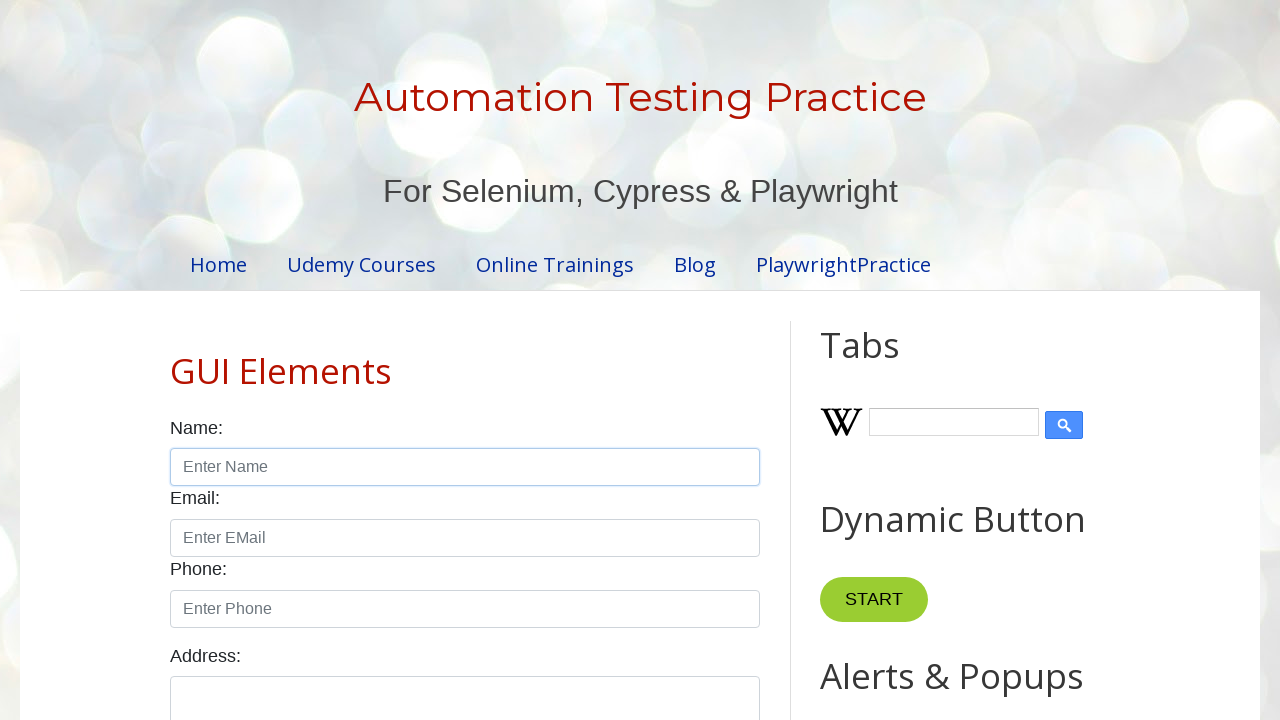

Waited for Wikipedia search input field to be visible
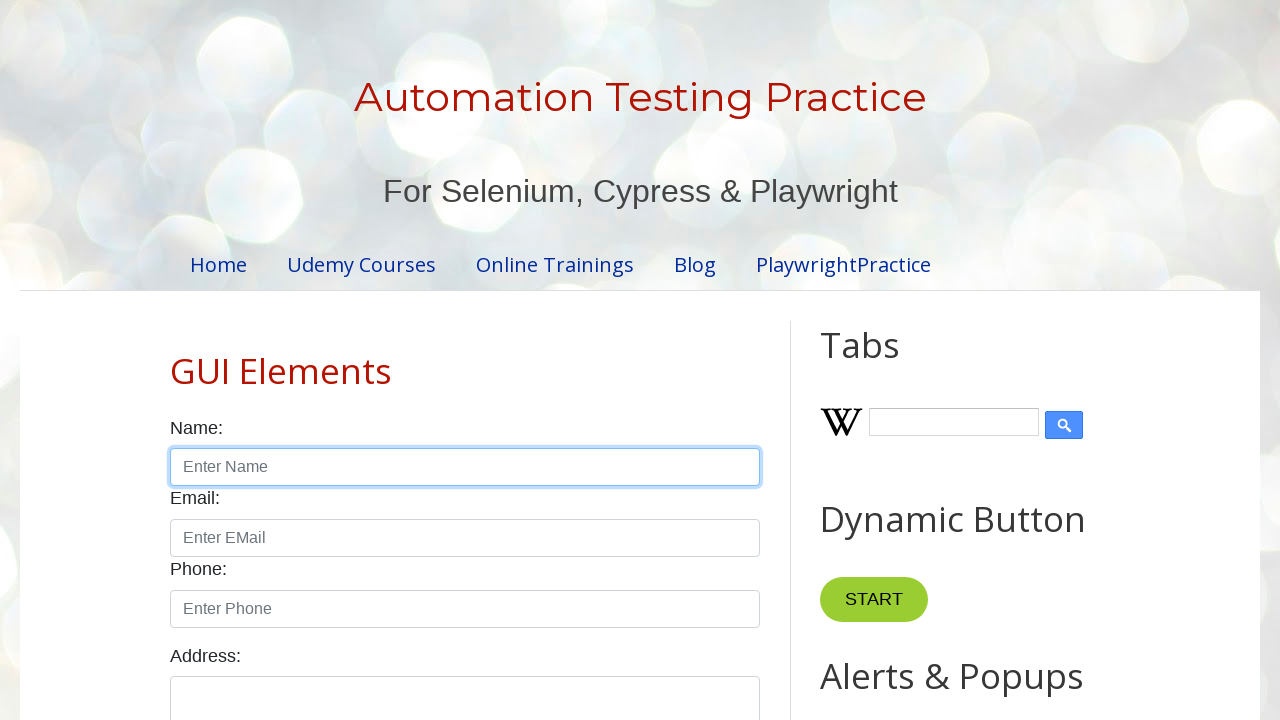

Filled Wikipedia search input with 'Explicit Wait' on #Wikipedia1_wikipedia-search-input
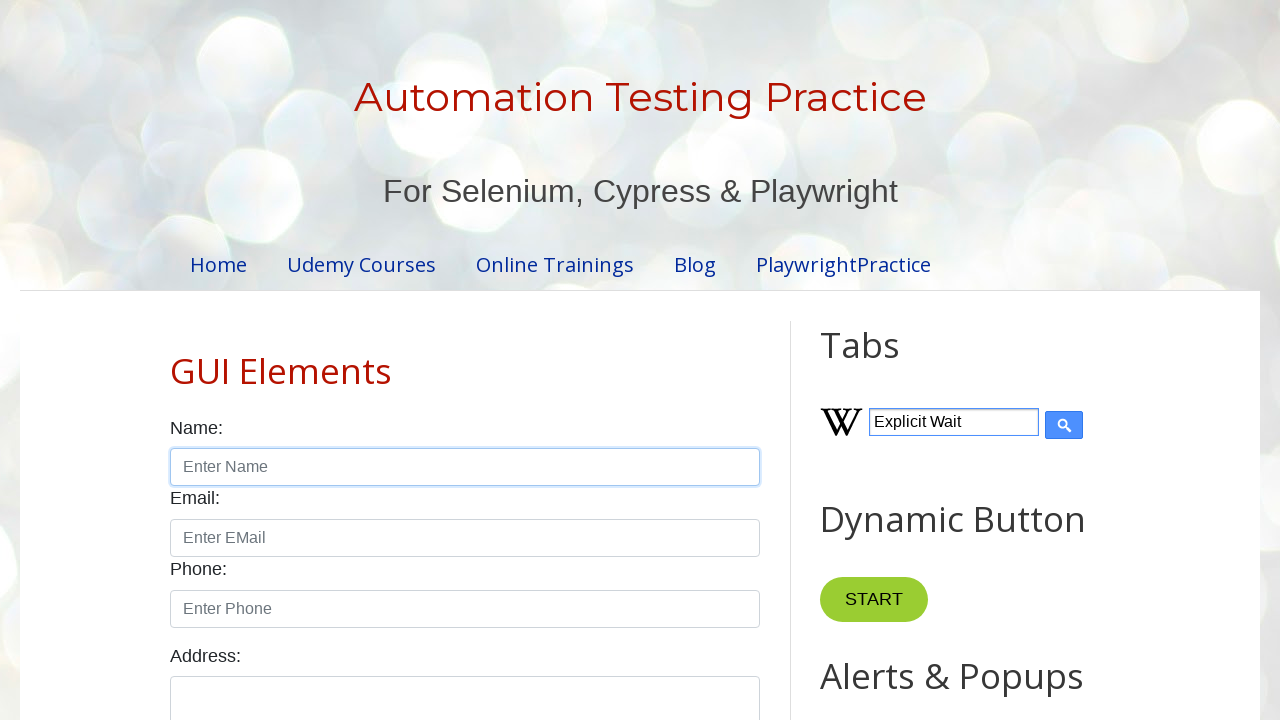

Waited for start button to be visible
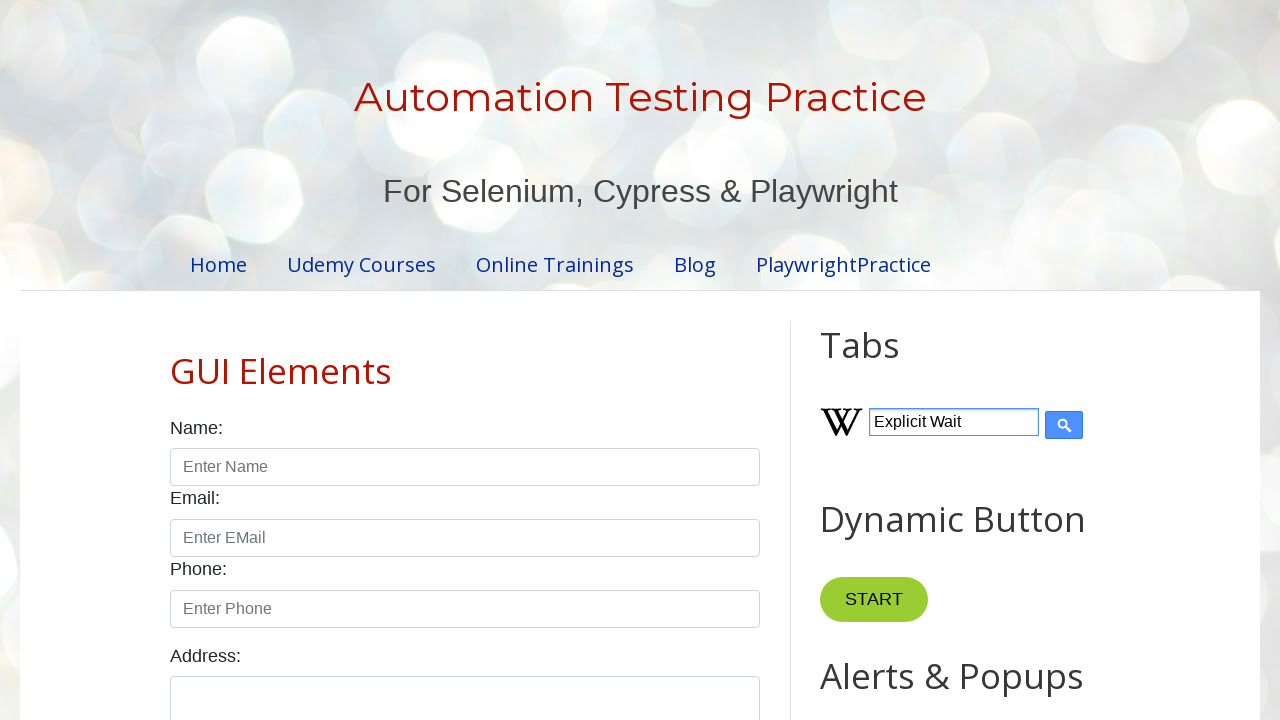

Clicked on the start button at (874, 600) on button[name='start']
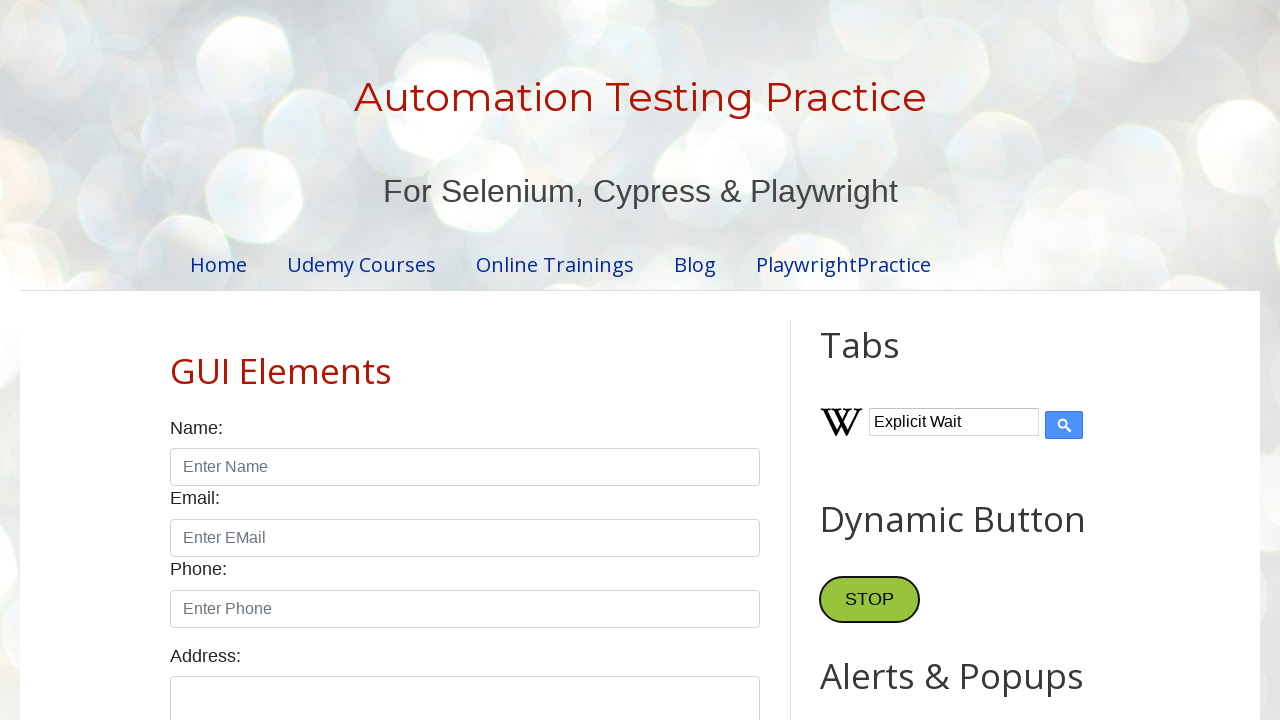

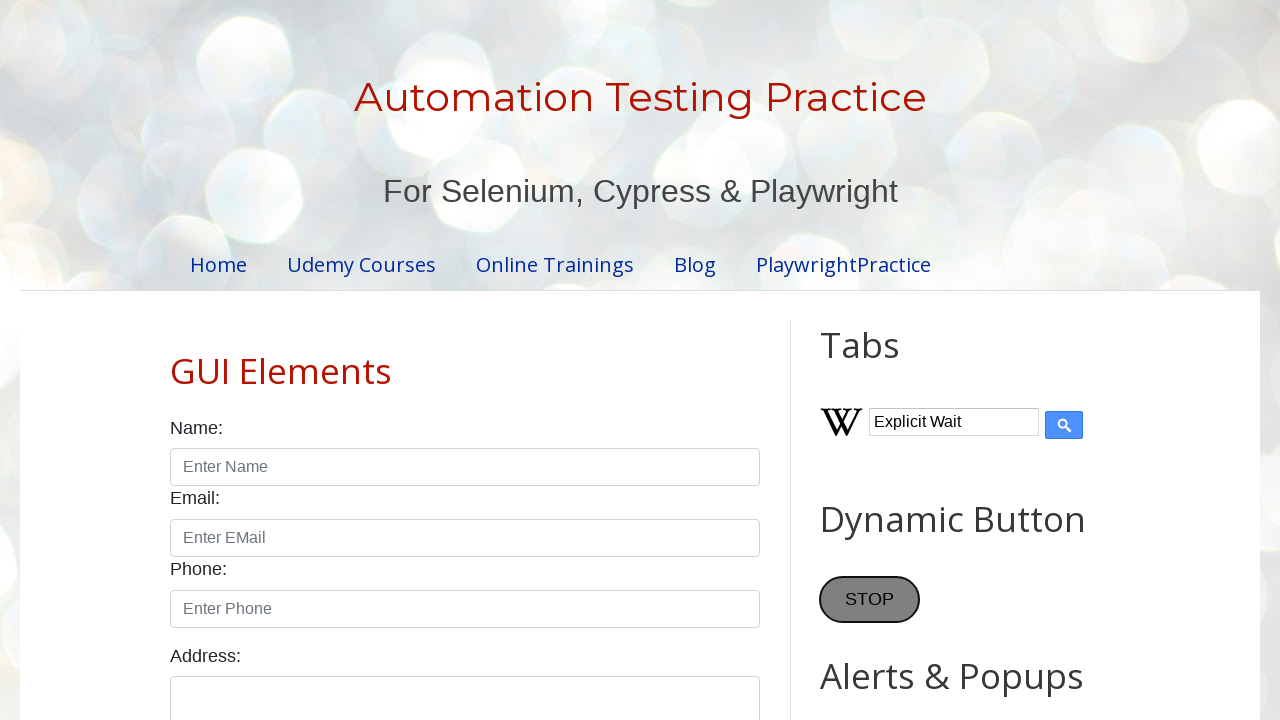